Solves a mathematical captcha by calculating a formula, entering the result, selecting checkbox and radio button options, then submitting the form

Starting URL: https://suninjuly.github.io/math.html

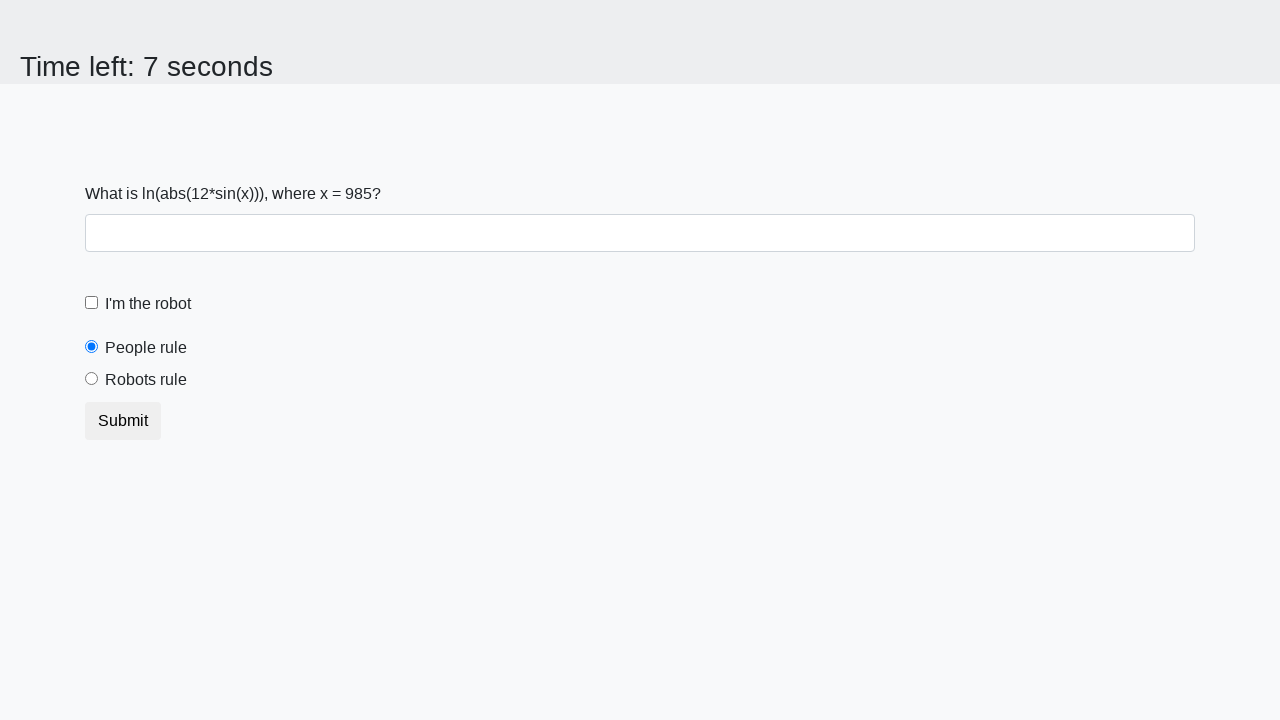

Retrieved x value from page element #input_value
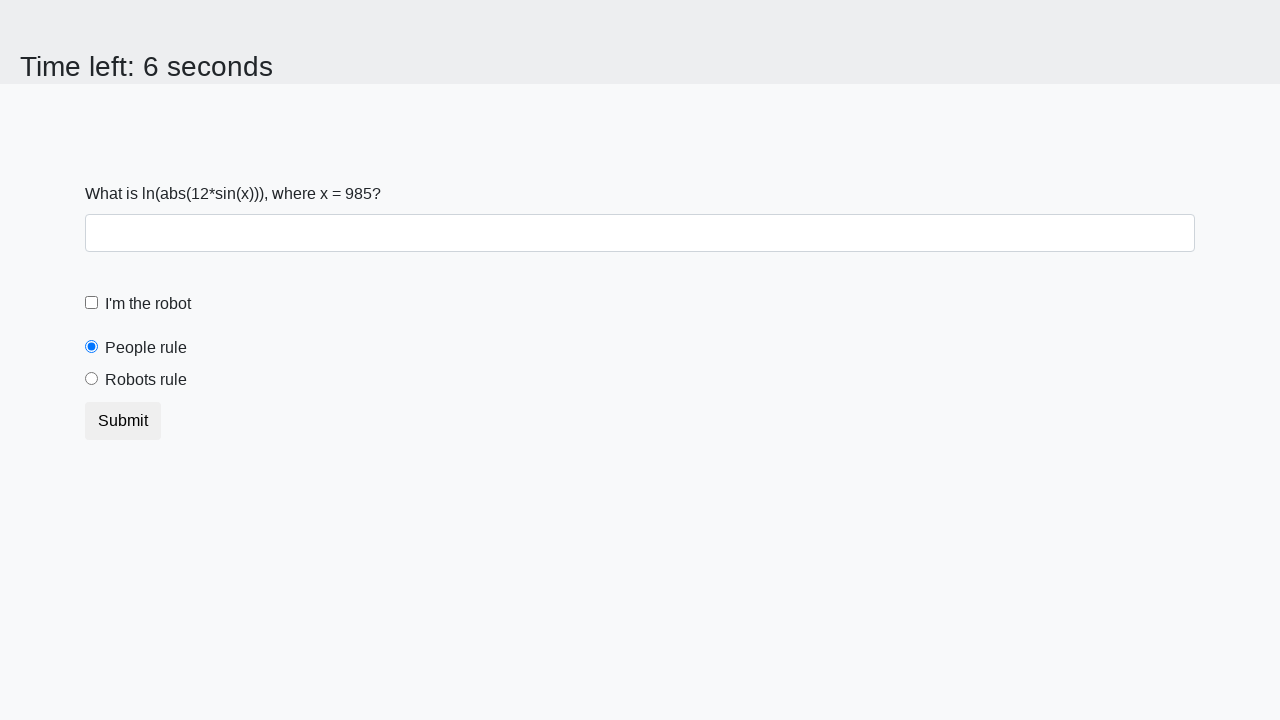

Calculated captcha answer: 2.4787665048238012
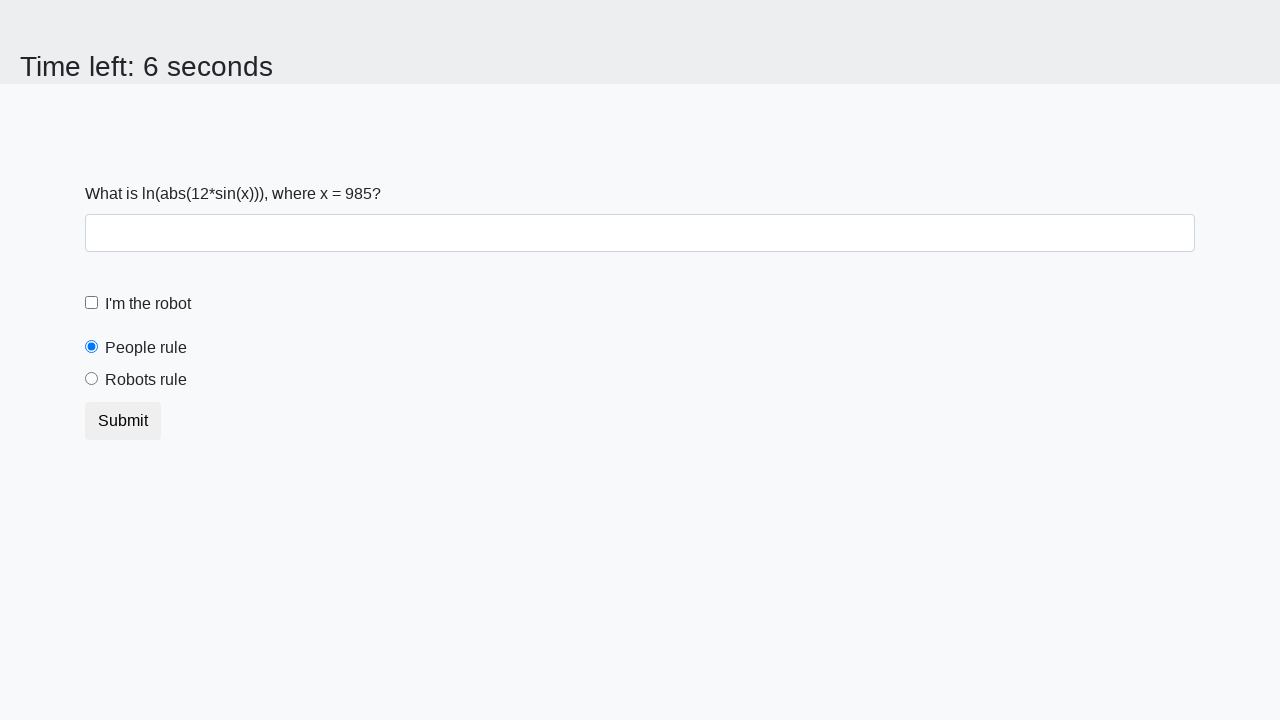

Filled answer field with calculated result on #answer
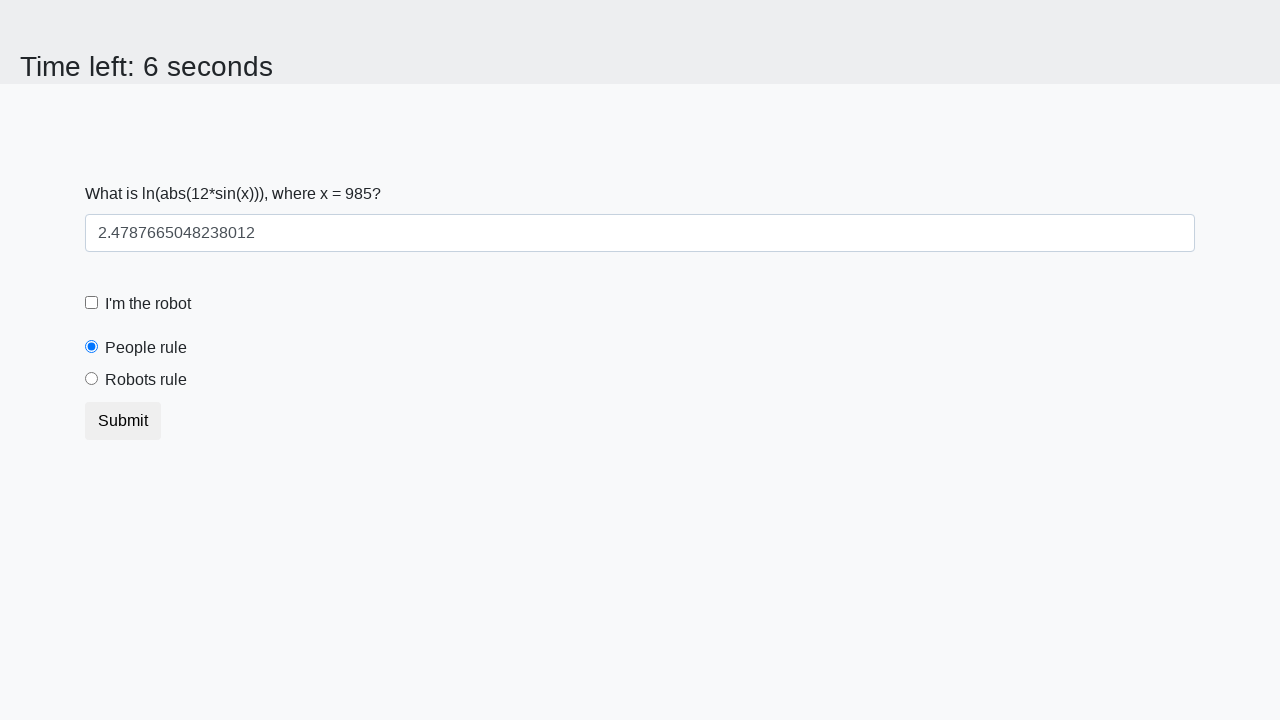

Clicked checkbox at (92, 303) on [type='checkbox']
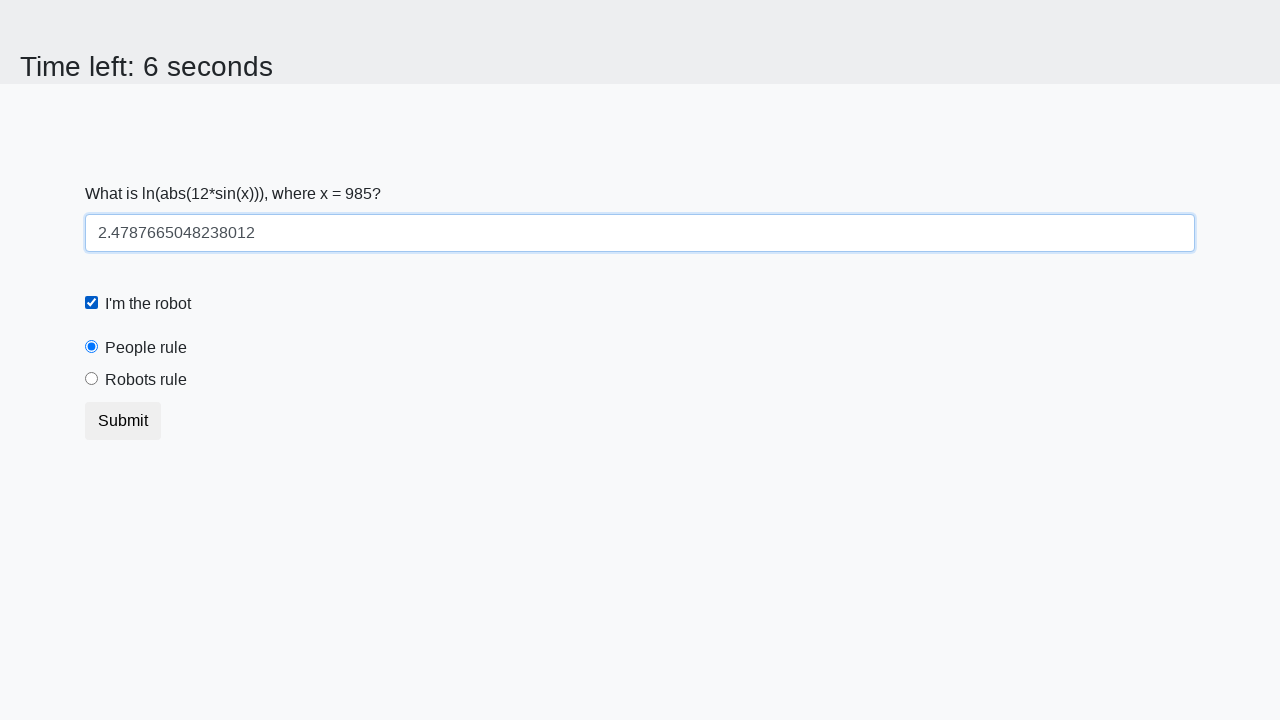

Selected 'robots' radio button option at (92, 379) on [value='robots']
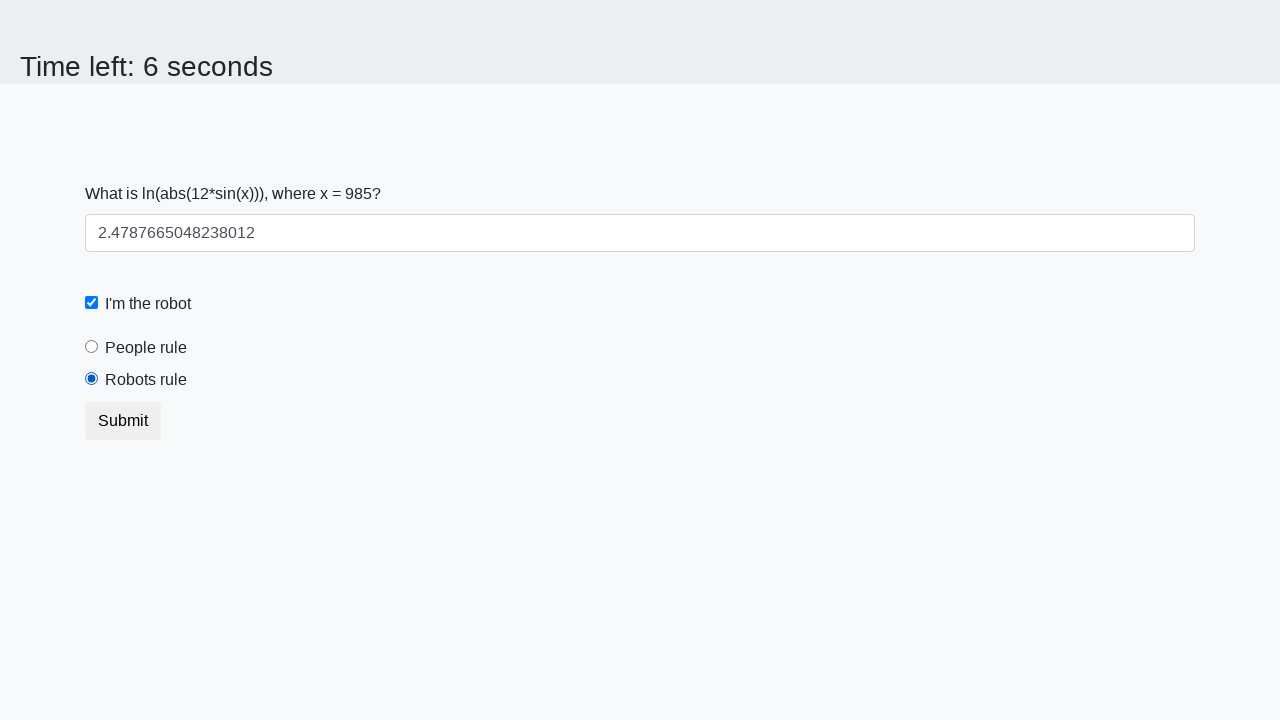

Clicked submit button to submit form at (123, 421) on [type='submit']
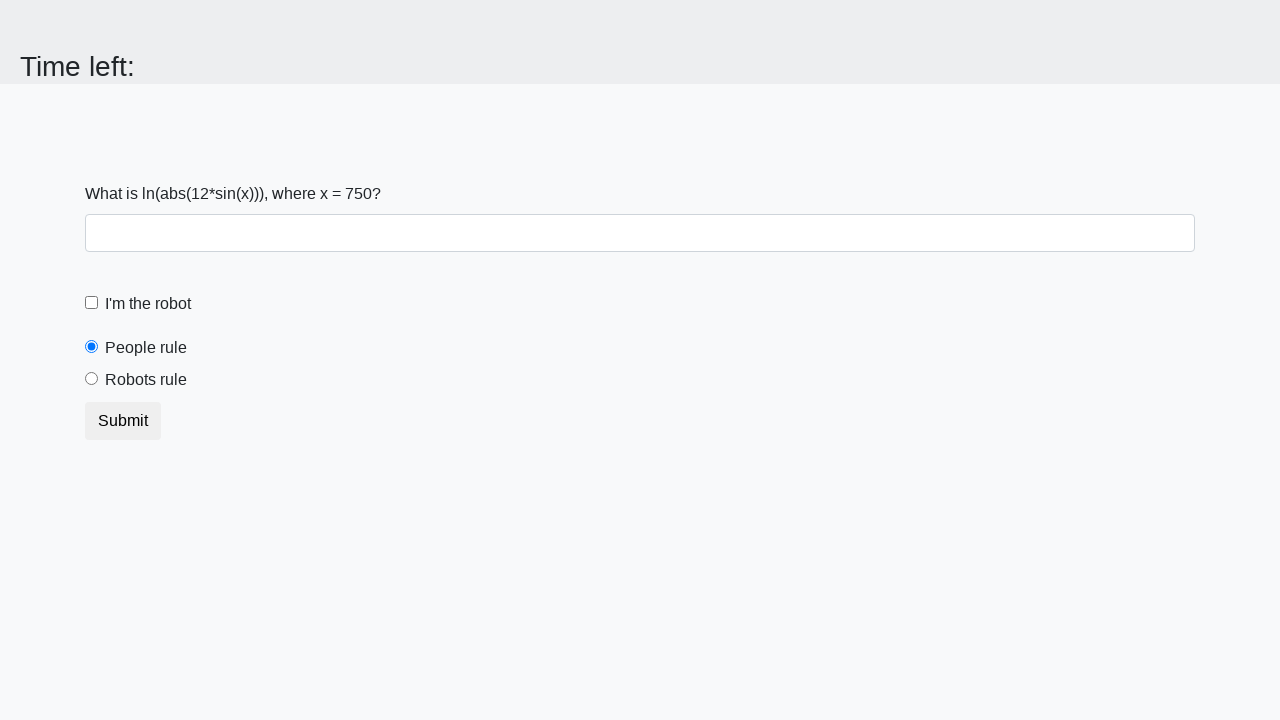

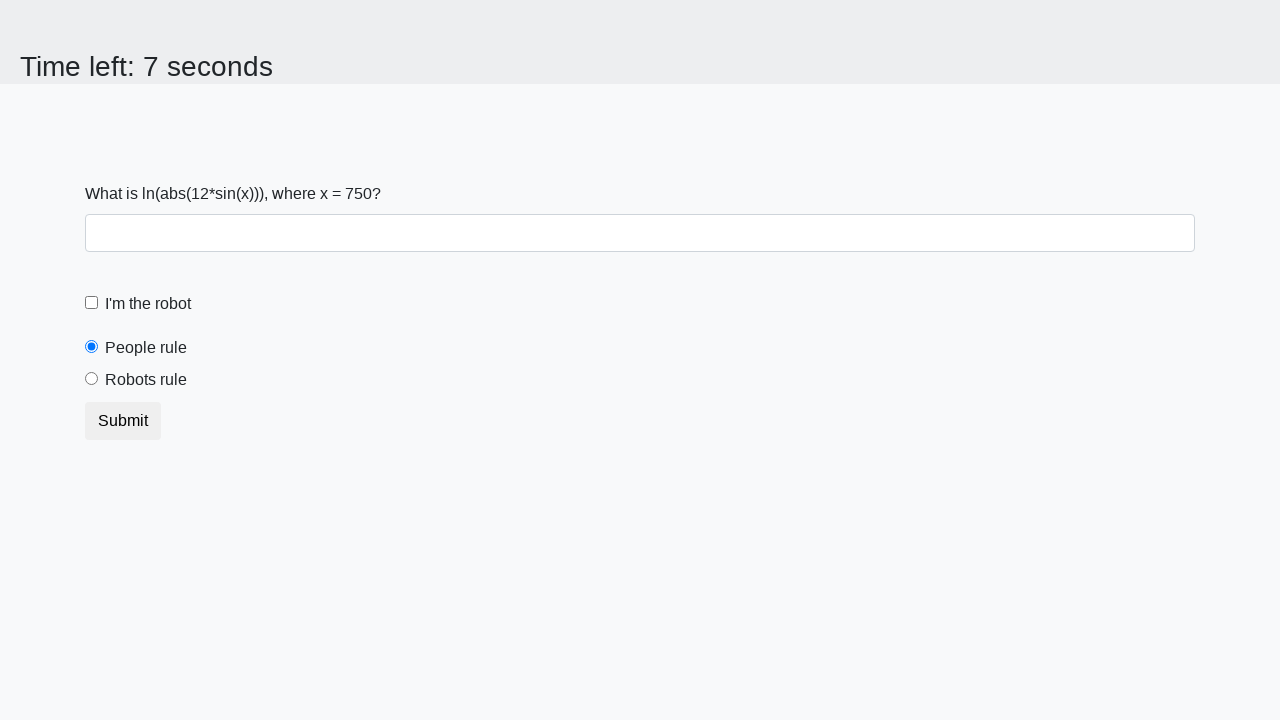